Tests SpiceJet flight search functionality by selecting origin and destination cities, choosing a departure date, and verifying return date field behavior

Starting URL: https://www.spicejet.com/

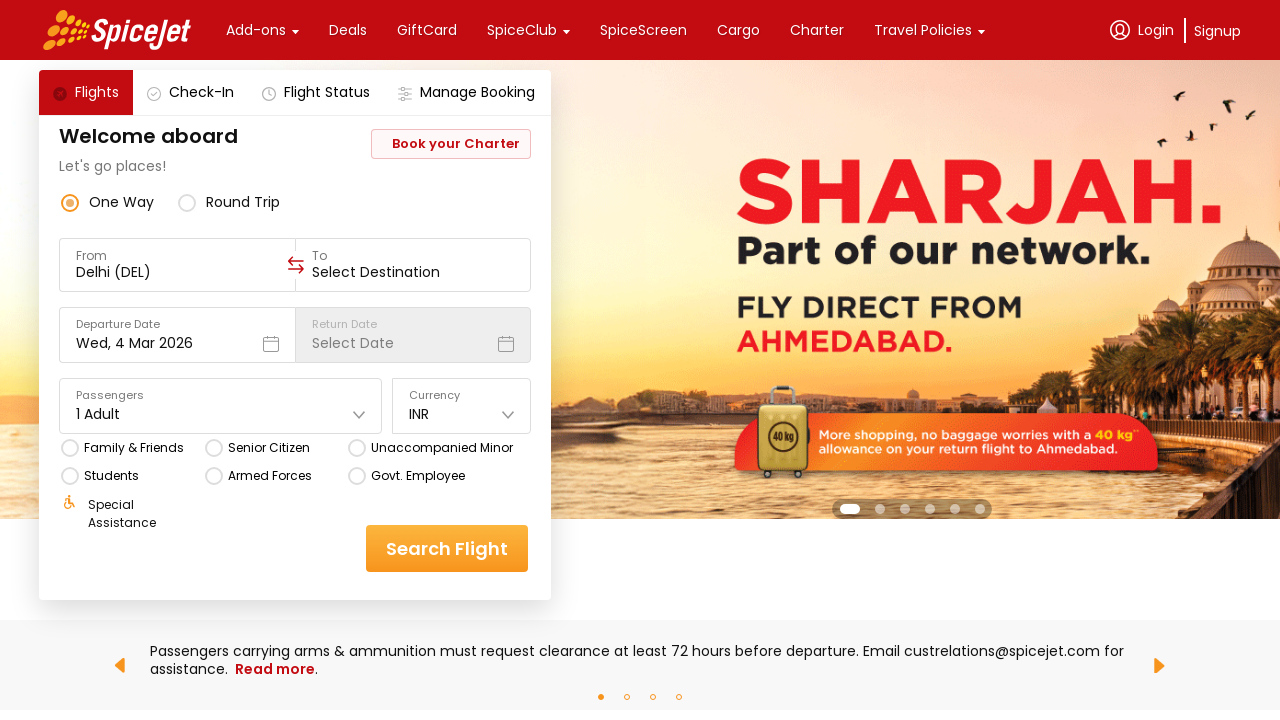

Clicked on origin/from field at (177, 265) on div[data-testid='to-testID-origin']
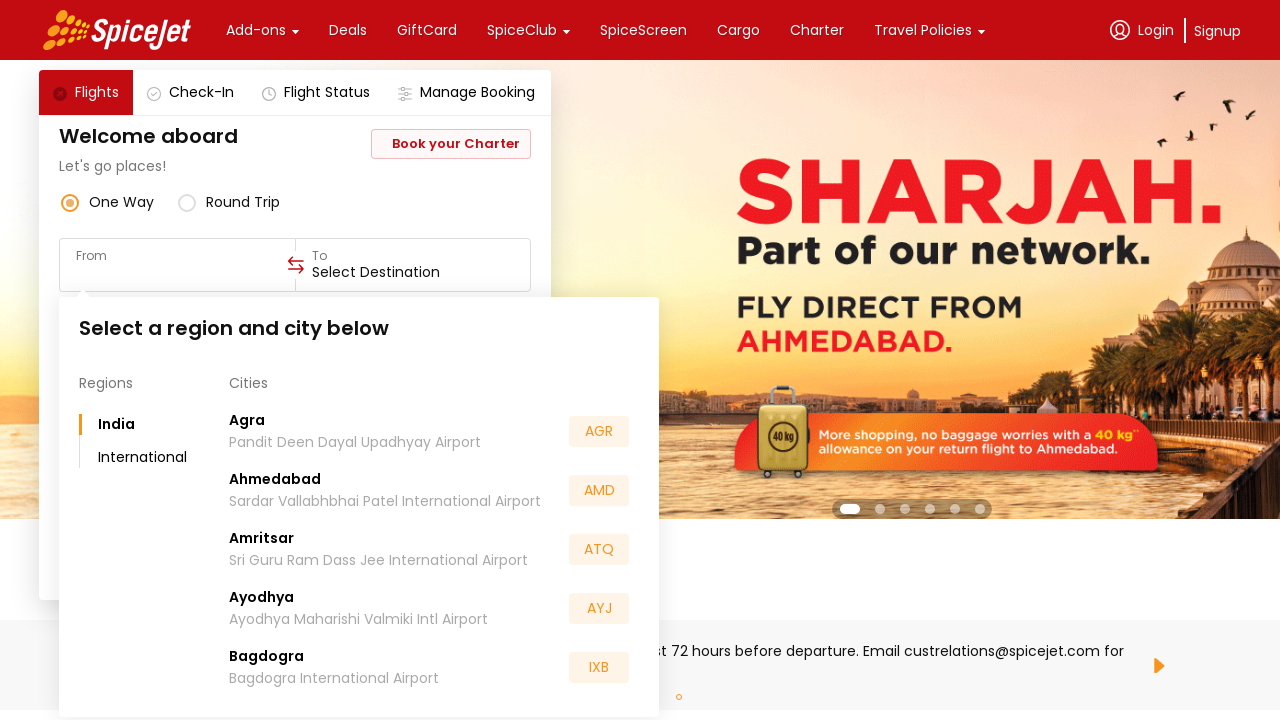

Waited for origin dropdown to load
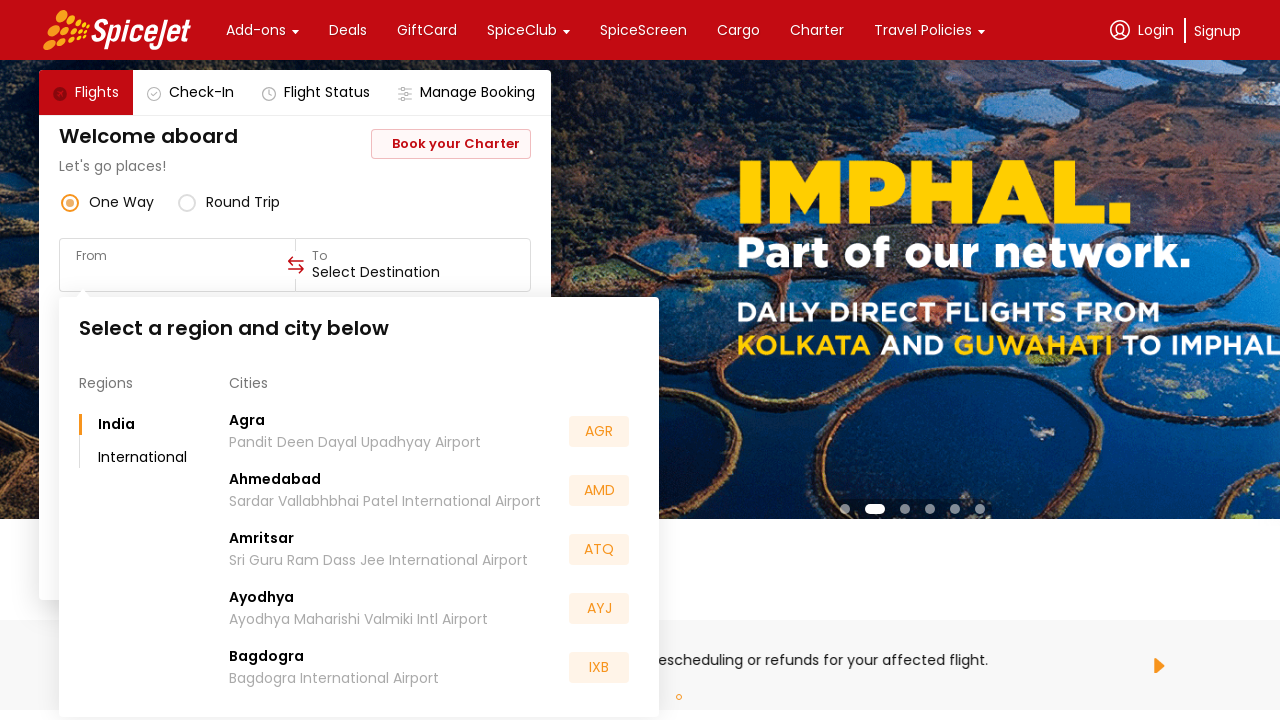

Selected Ahmedabad (AMD) as origin city at (640, 360) on div:has-text('AMD')
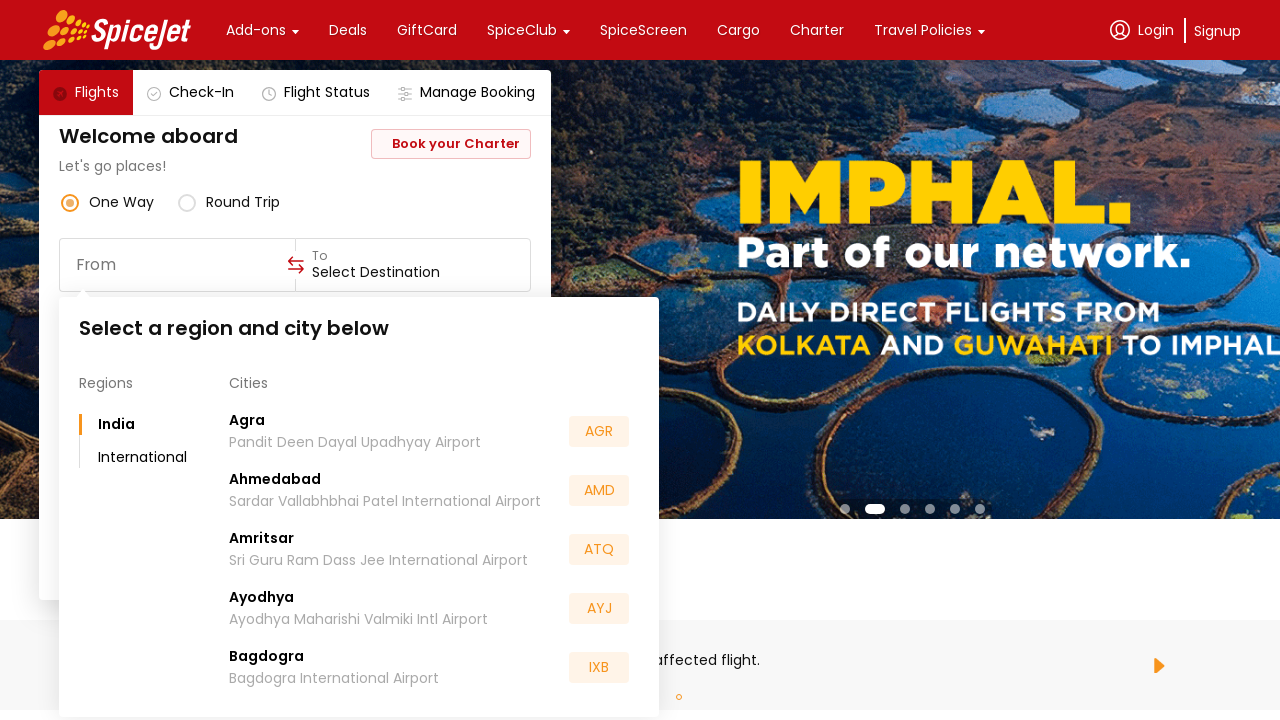

Selected Delhi (DEL) as destination city at (640, 360) on div:has-text('DEL')
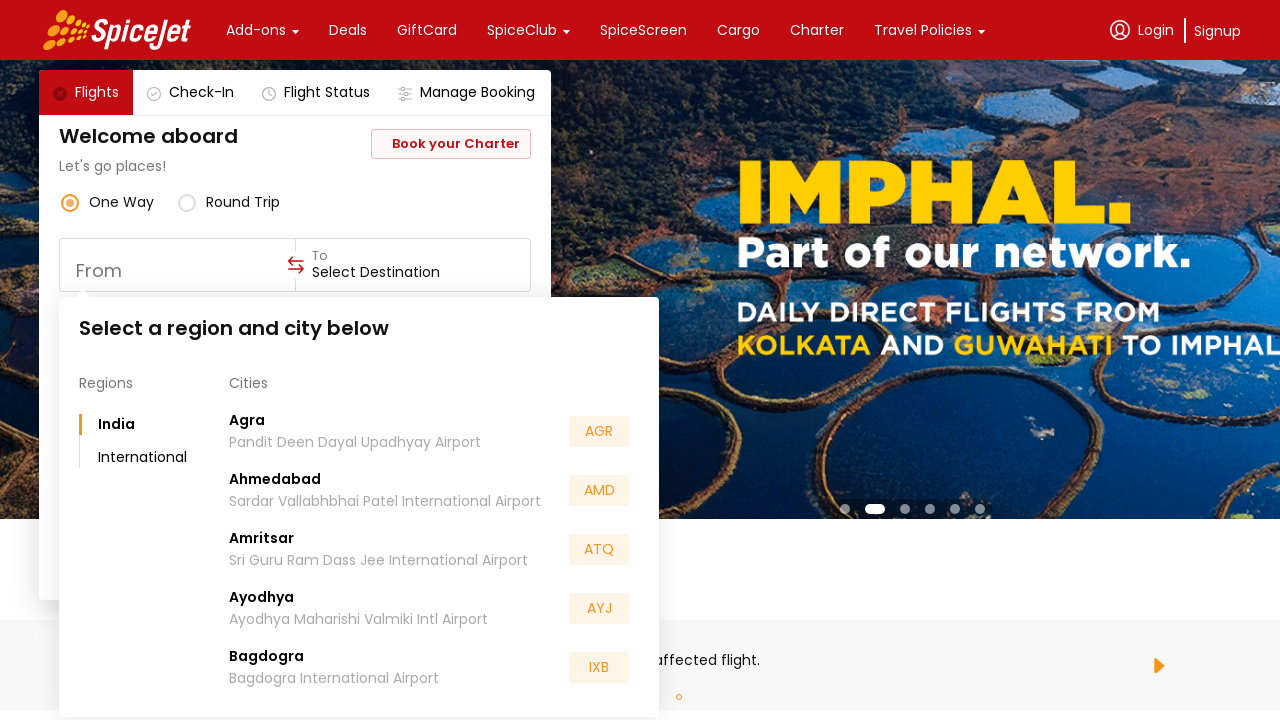

Selected departure date from calendar at (256, 30) on div.css-76zvg2.r-jwli3a.r-ubezar.r-16dba41
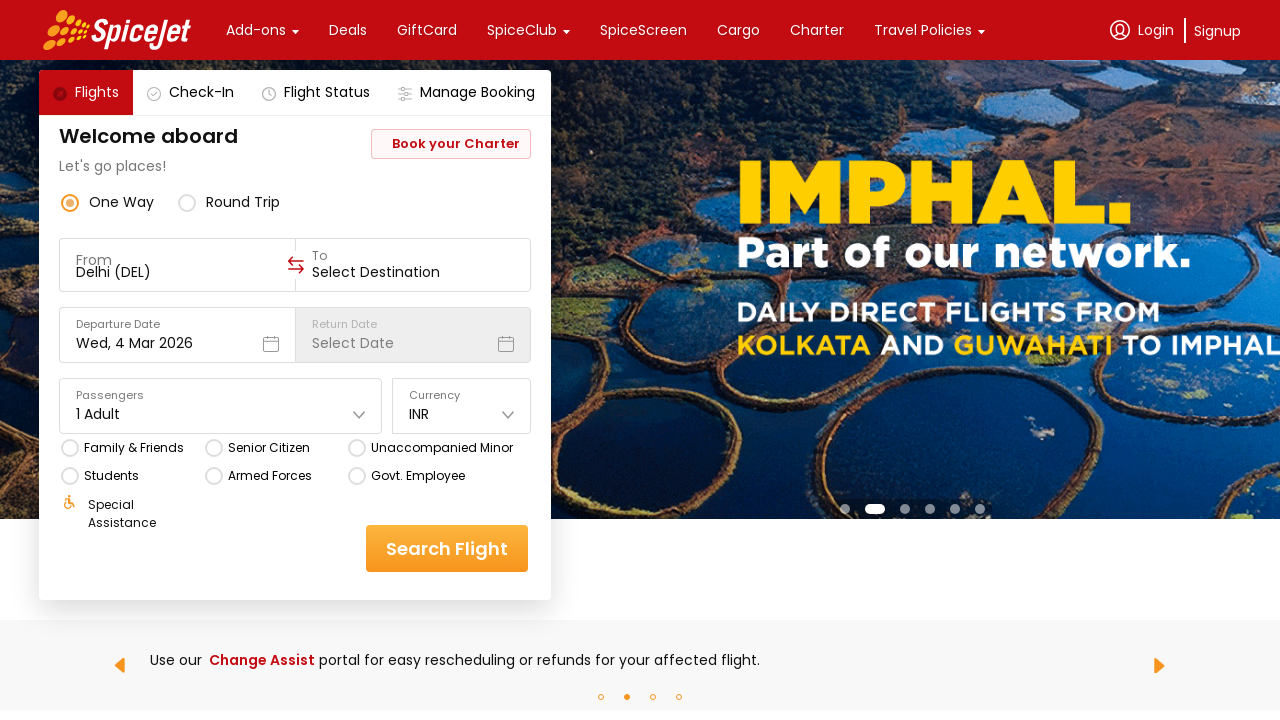

Retrieved return date field style attribute
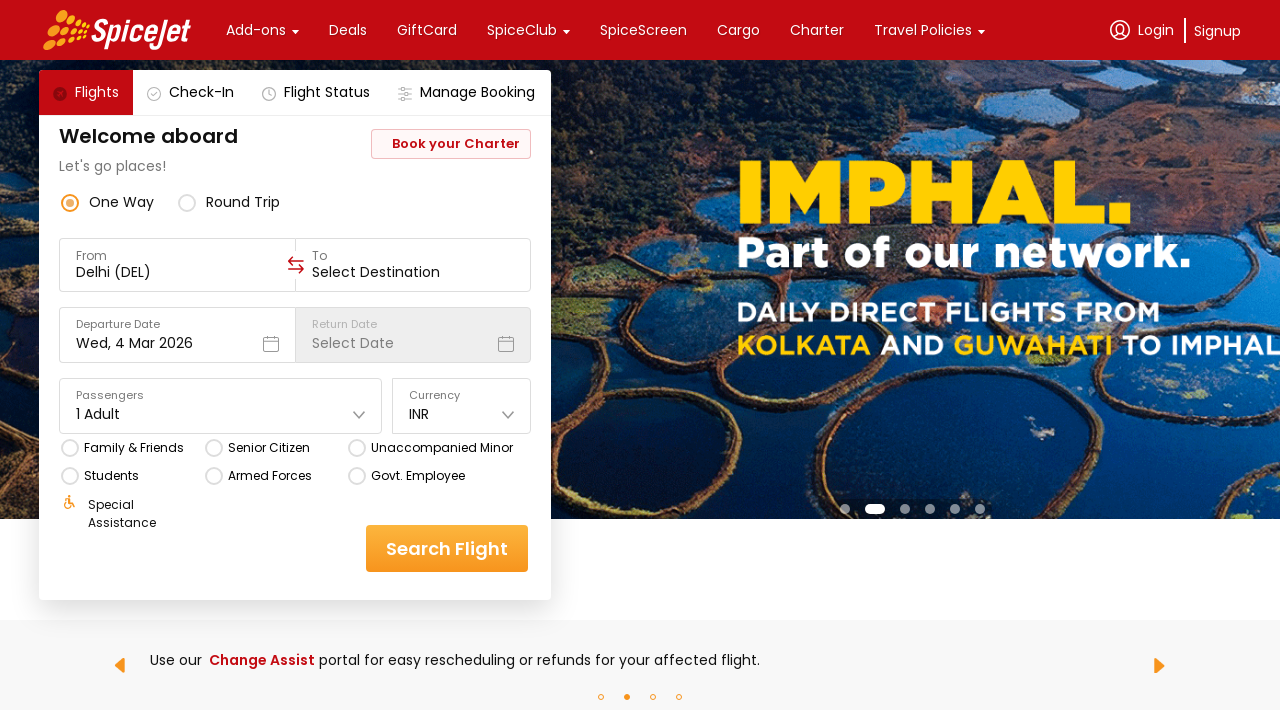

Verified return date field is disabled
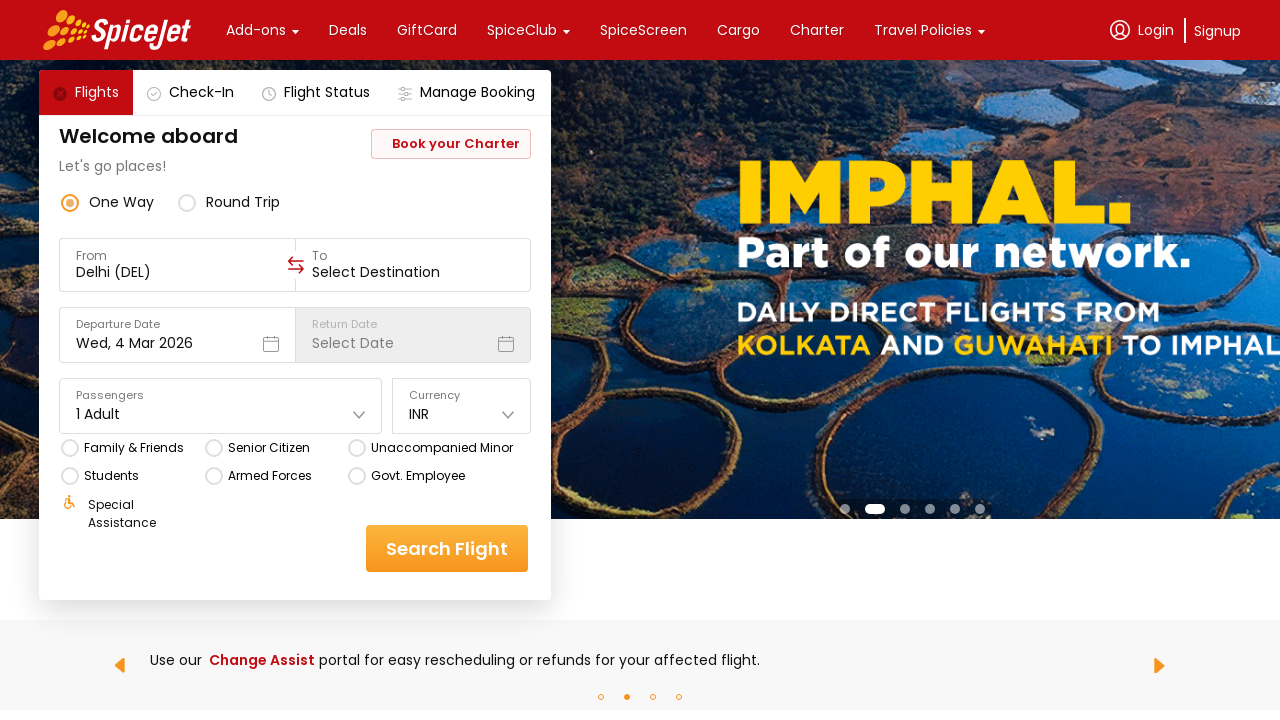

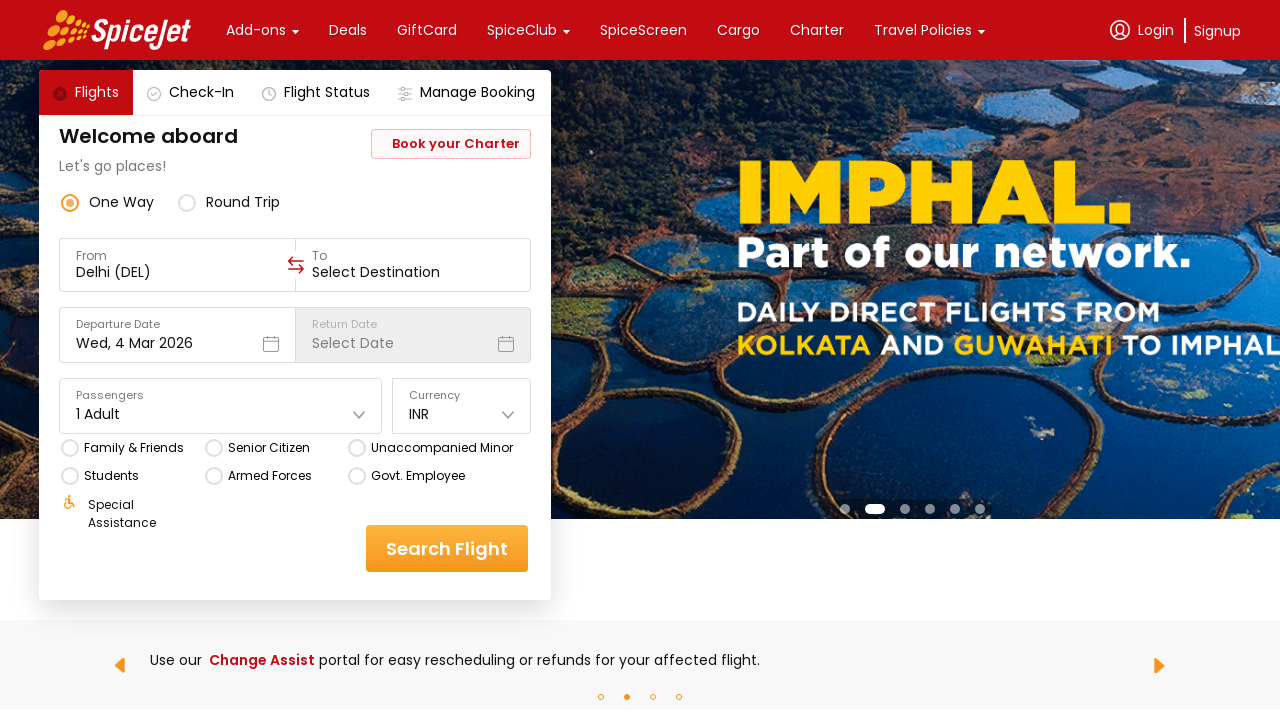